Tests the IT Bootcamp website's search functionality by searching for "testiranje", then verifies navigation by clicking a menu button and using browser navigation controls

Starting URL: https://itbootcamp.rs/

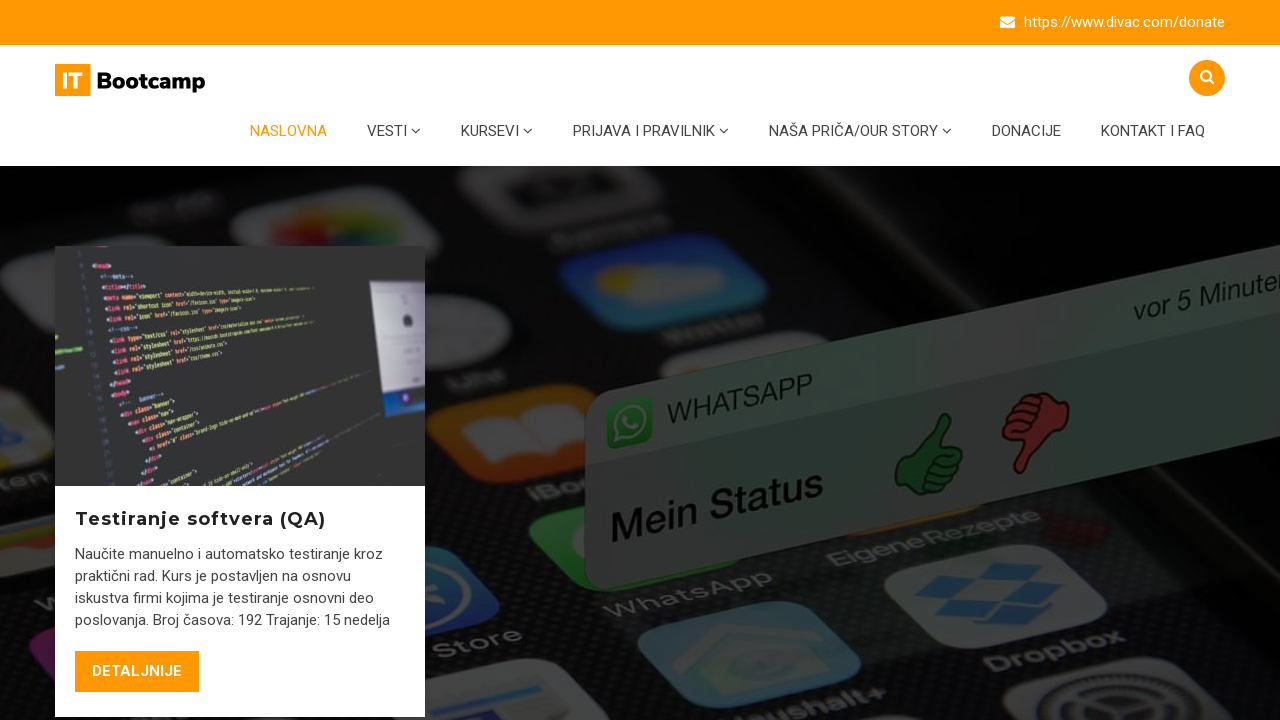

Clicked search button to open search field at (1207, 78) on .open-search
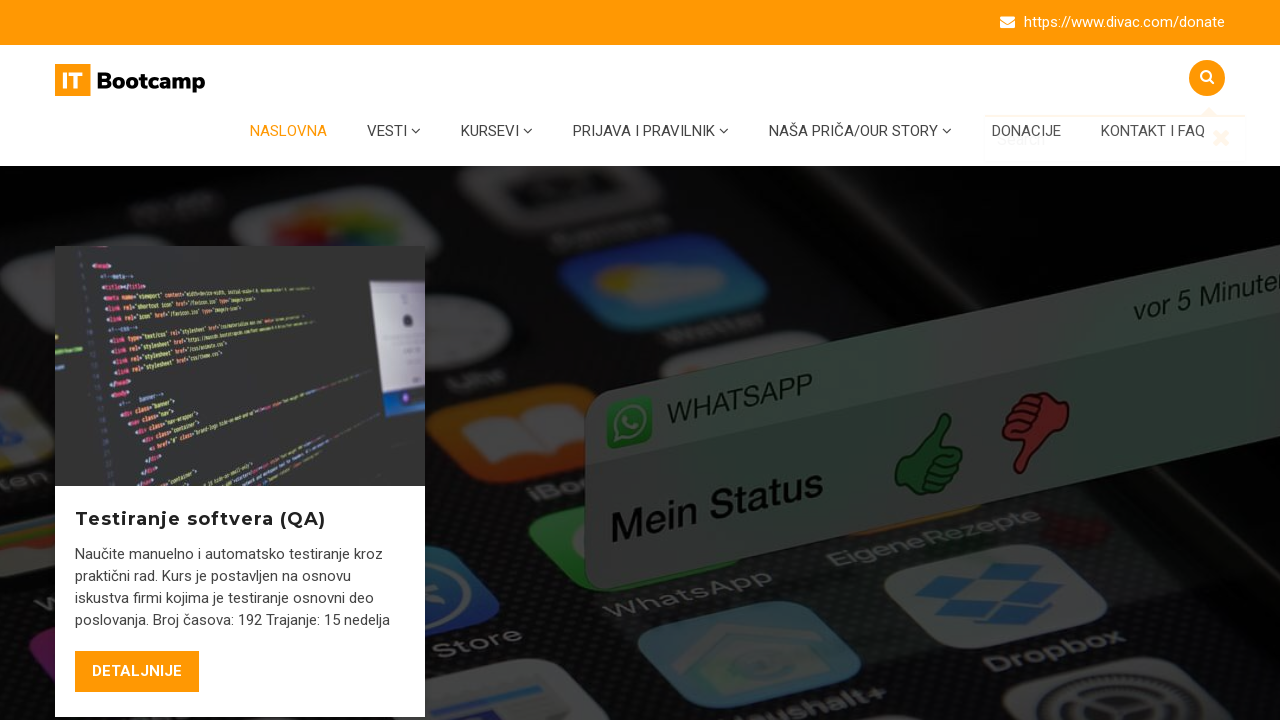

Filled search field with 'testiranje' on .form-control
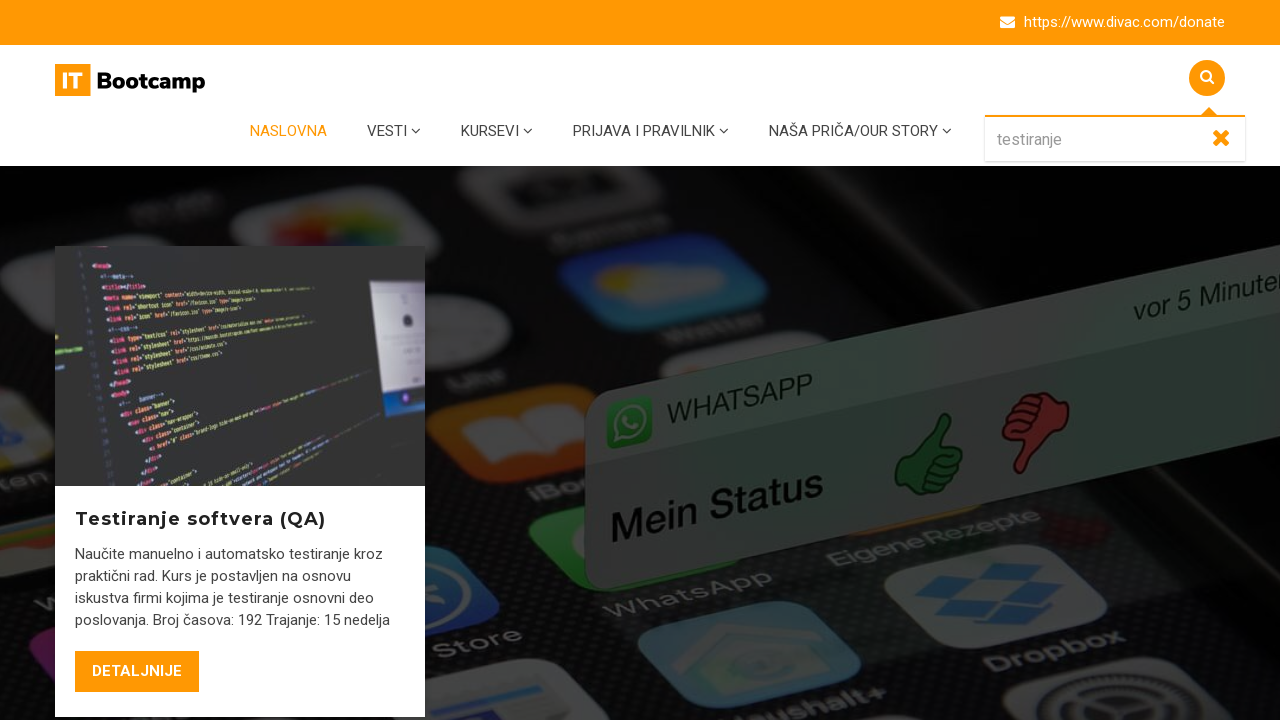

Submitted search by pressing Enter on .form-control
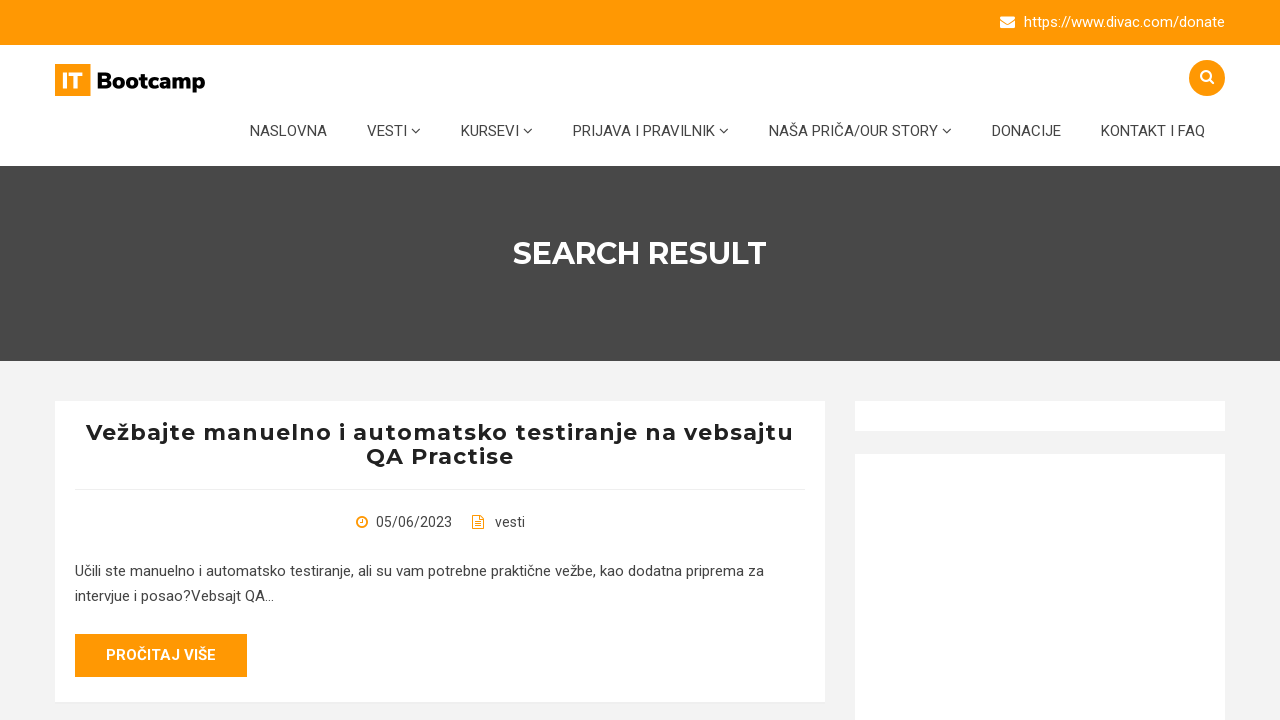

Search results loaded and network idle
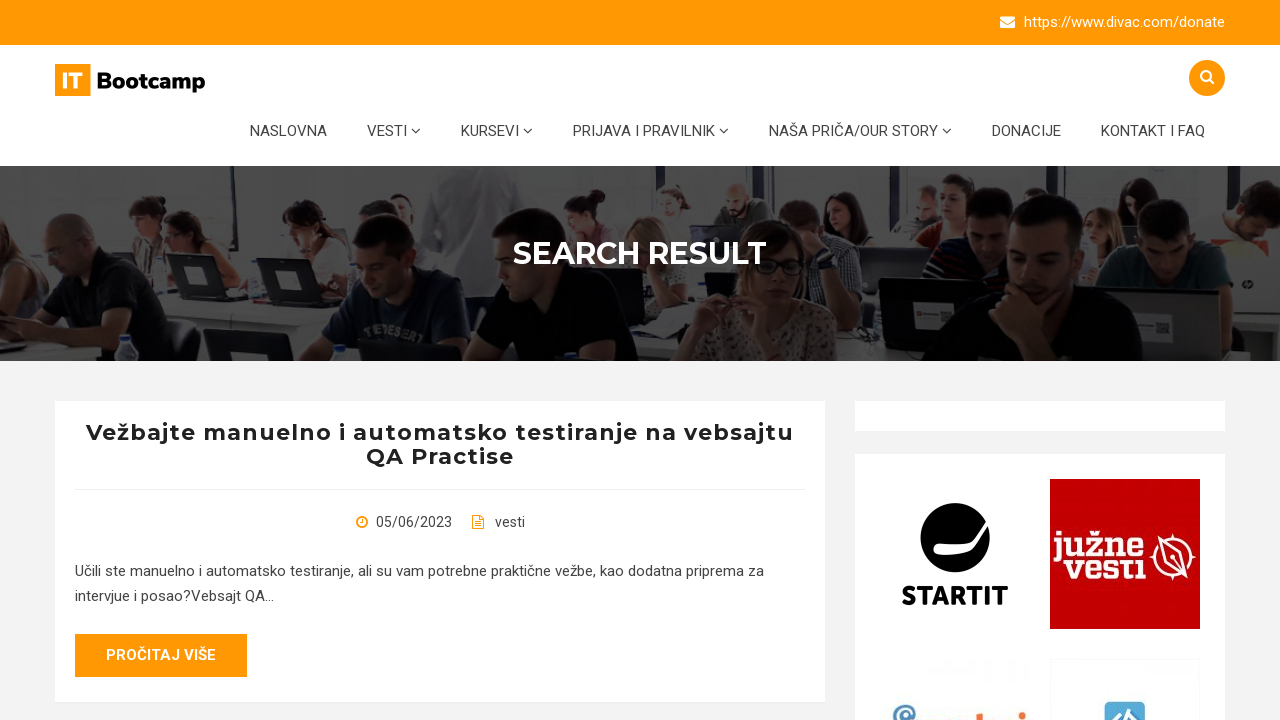

Clicked home/naslovna menu button to navigate back at (288, 131) on #menu-item-5107
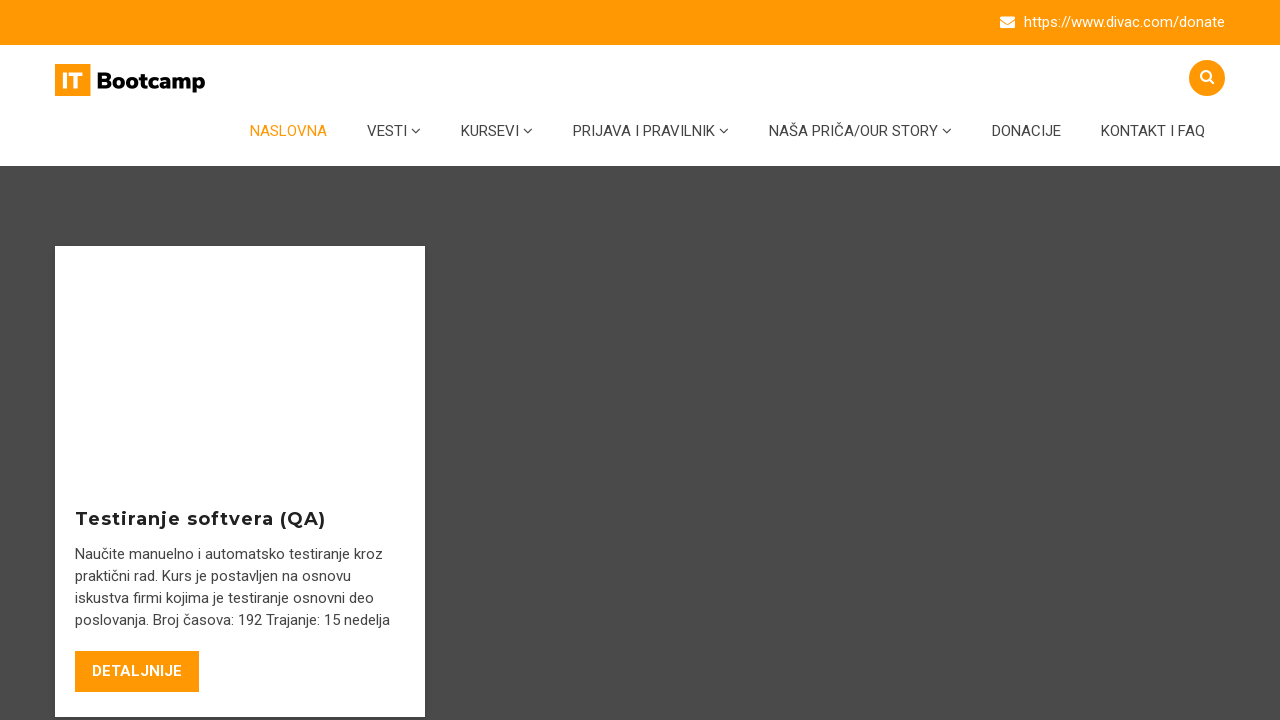

Navigation completed and network idle
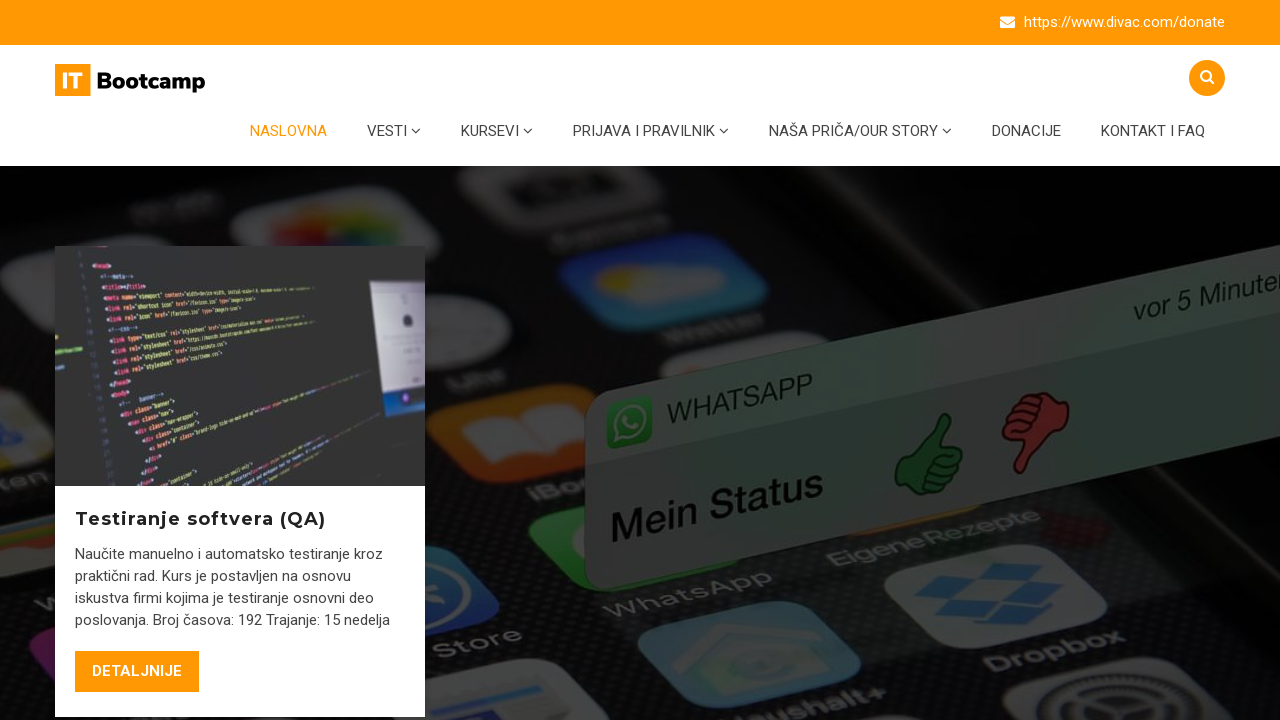

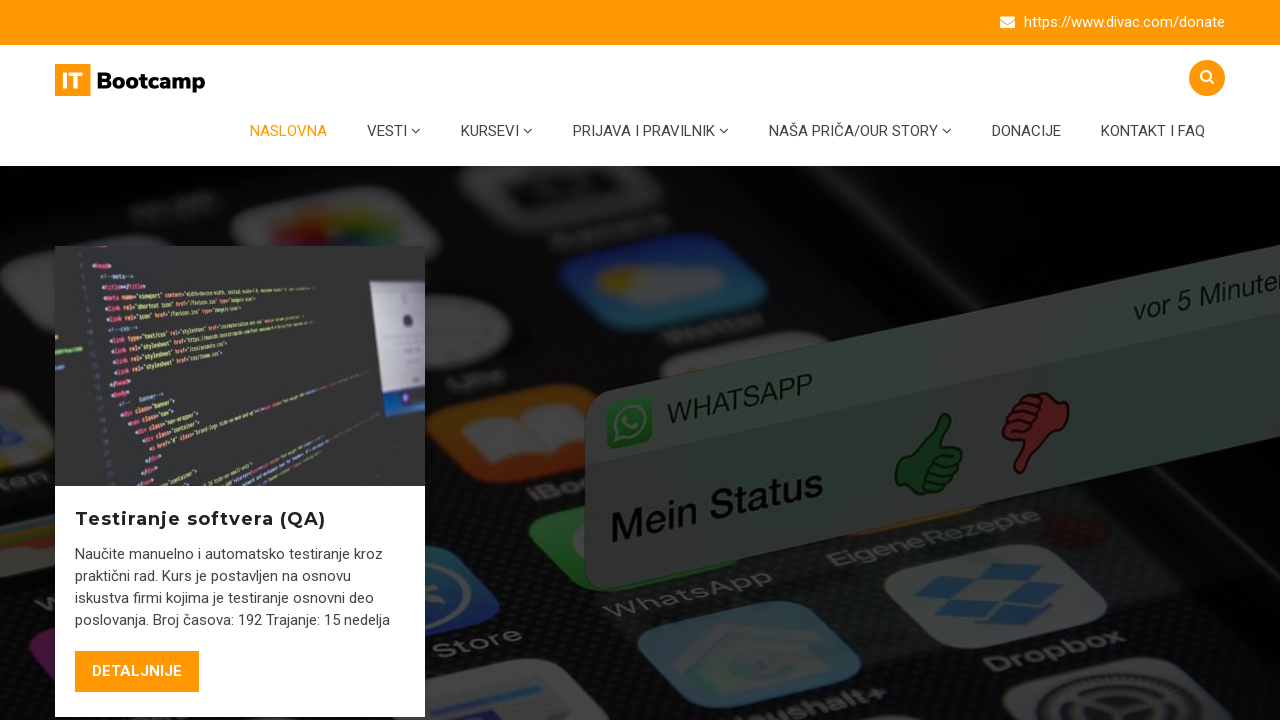